Tests search functionality by searching for "cypress" and verifying that at least one result row appears

Starting URL: https://hackernews-seven.vercel.app

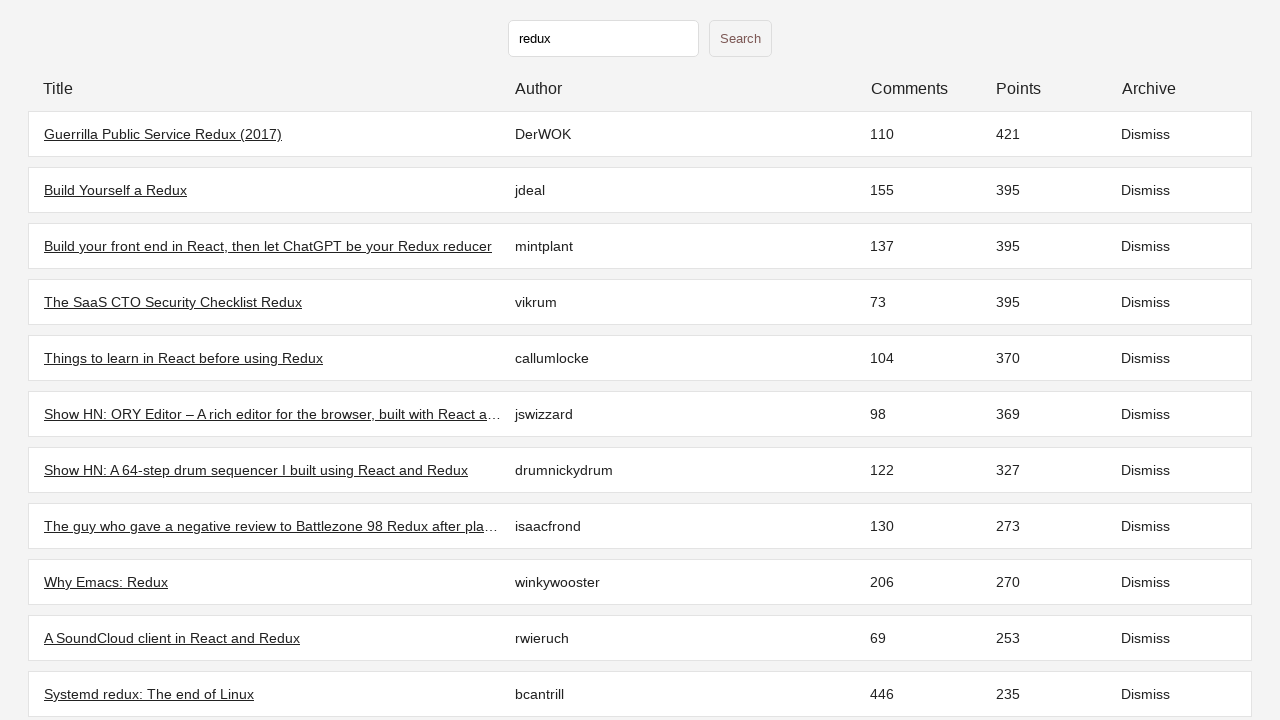

Initial stories loaded - table rows visible
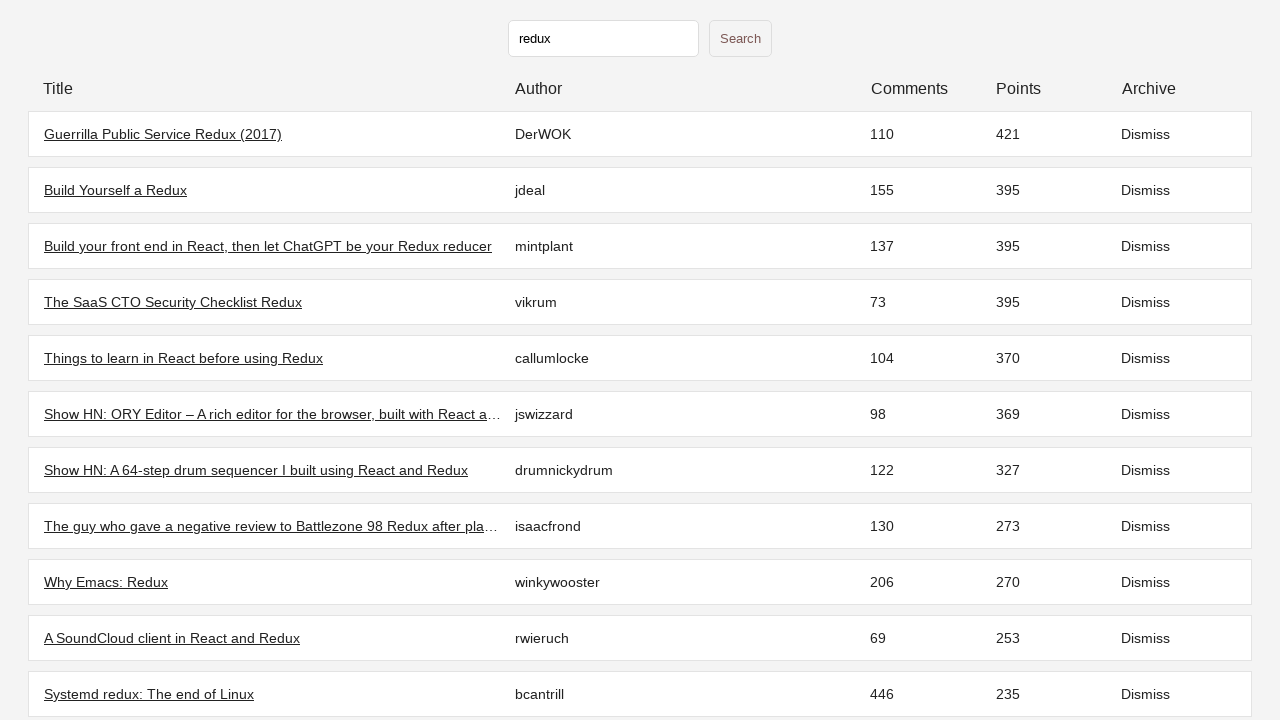

Filled search input with 'cypress' on input[type='text']
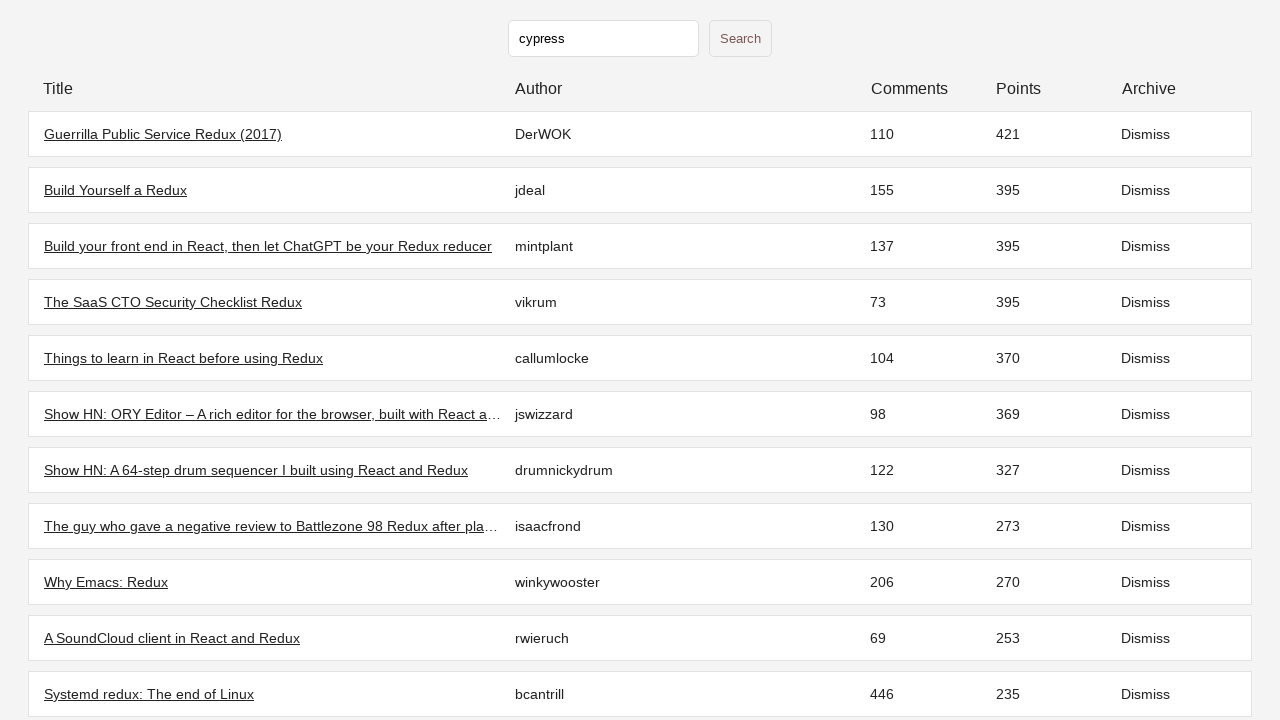

Pressed Enter to submit search
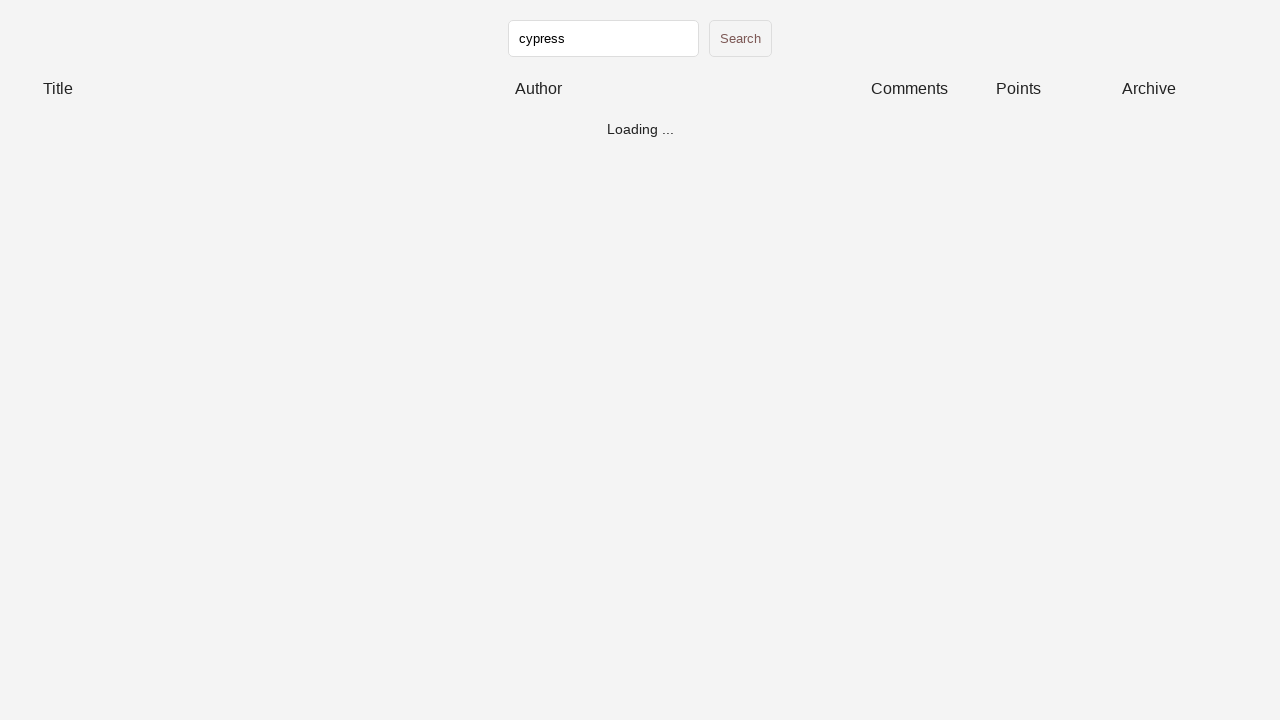

Search results loaded - table rows visible
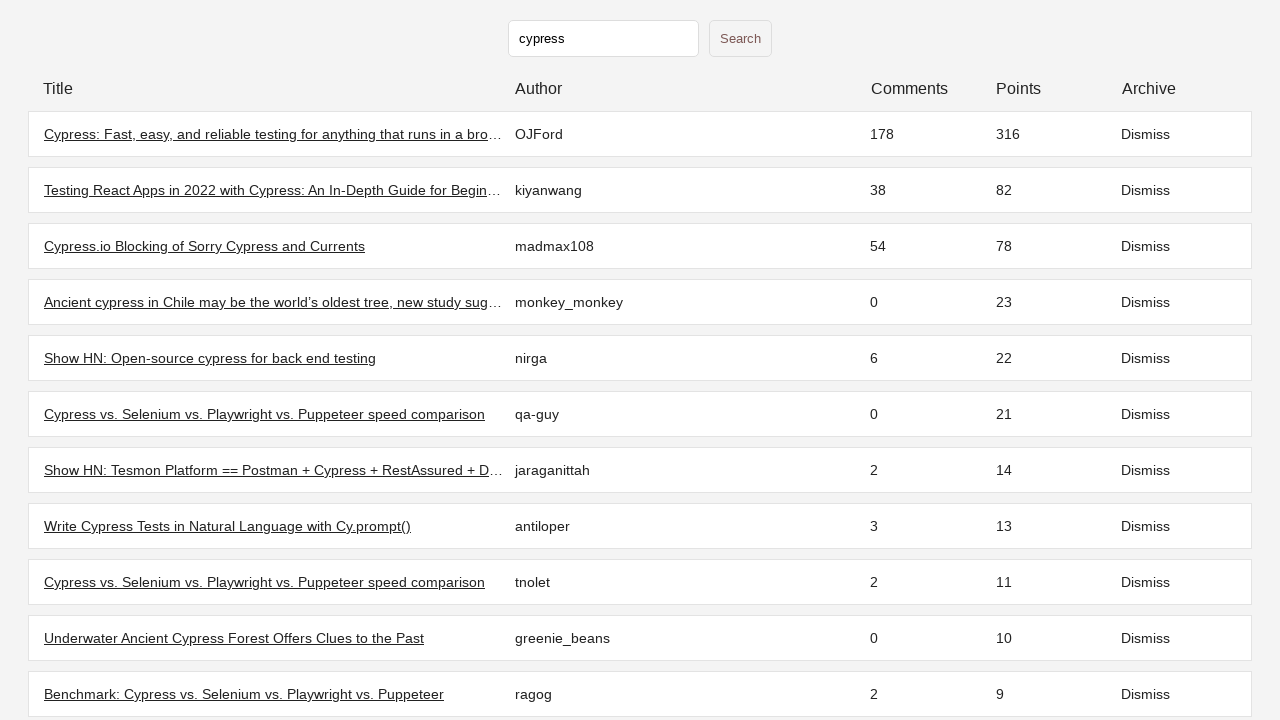

Verified at least one search result row appears
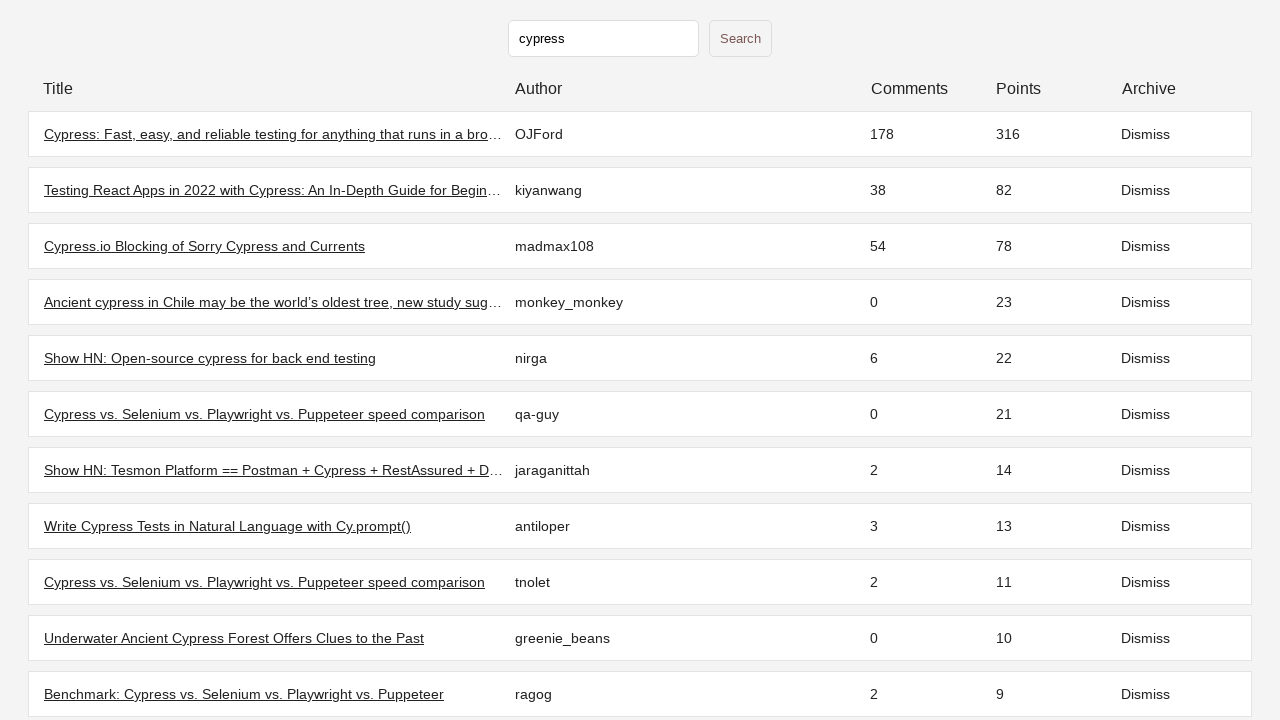

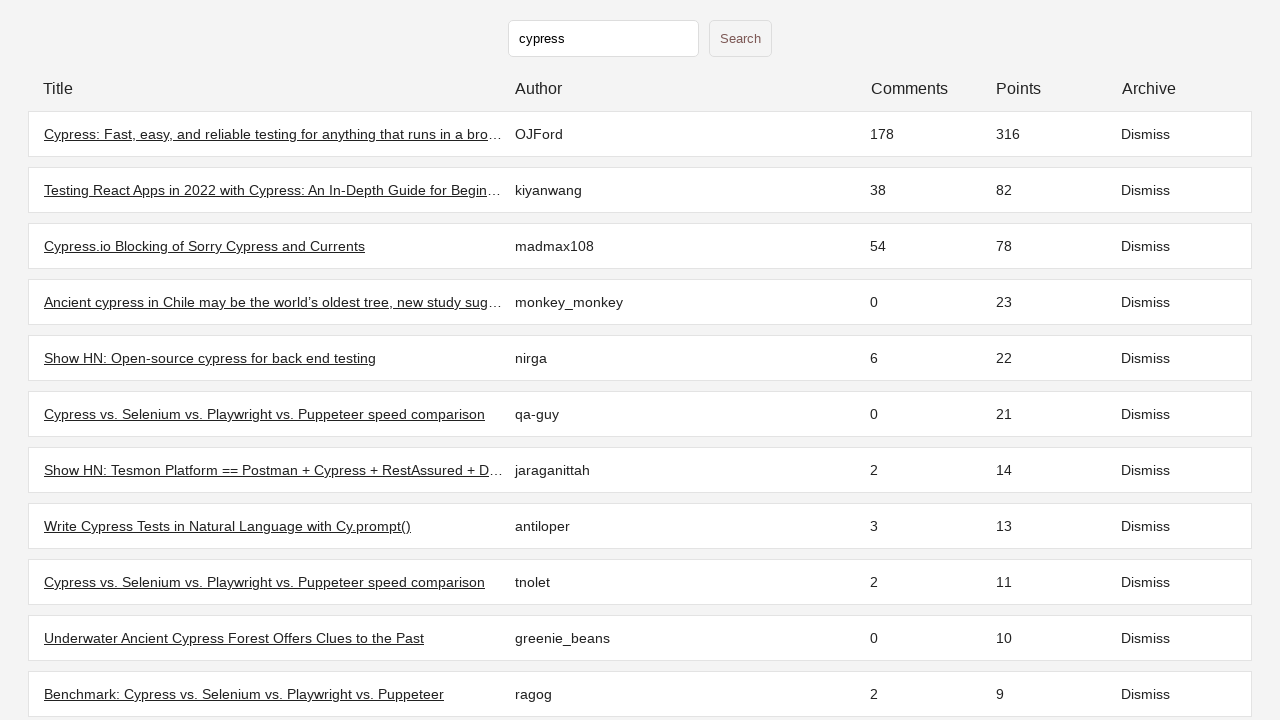